Tests the search functionality on Instant Gaming website by entering a game name in the search field and verifying that price results are displayed.

Starting URL: https://www.instant-gaming.com/es/

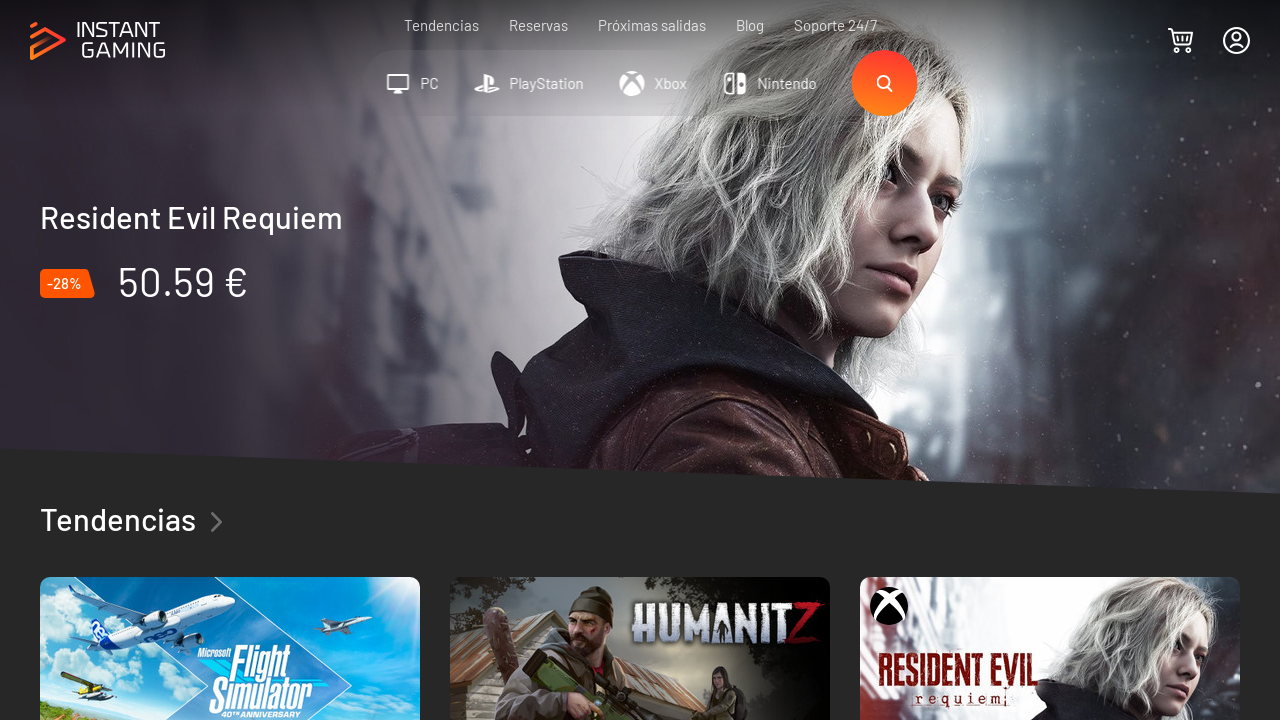

Filled search box with 'Red Dead Redemption 2' on input[name='q']
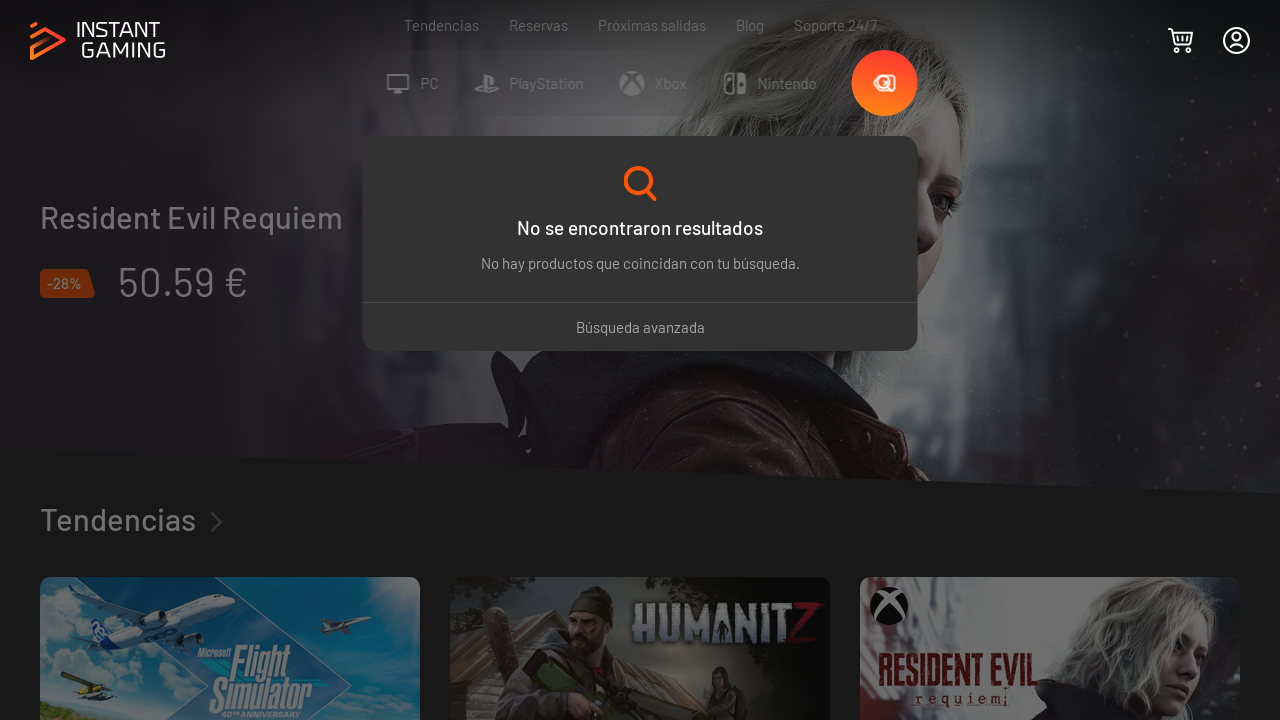

Pressed Enter to submit search query on input[name='q']
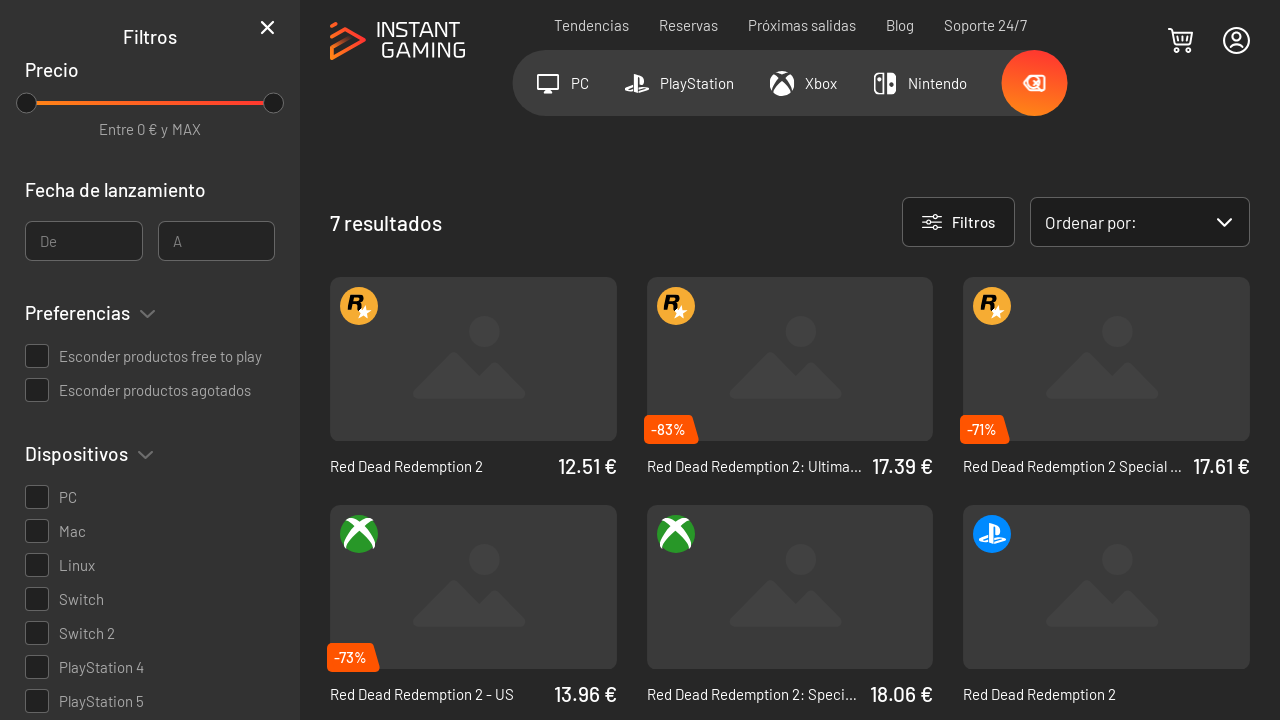

Price results loaded and displayed
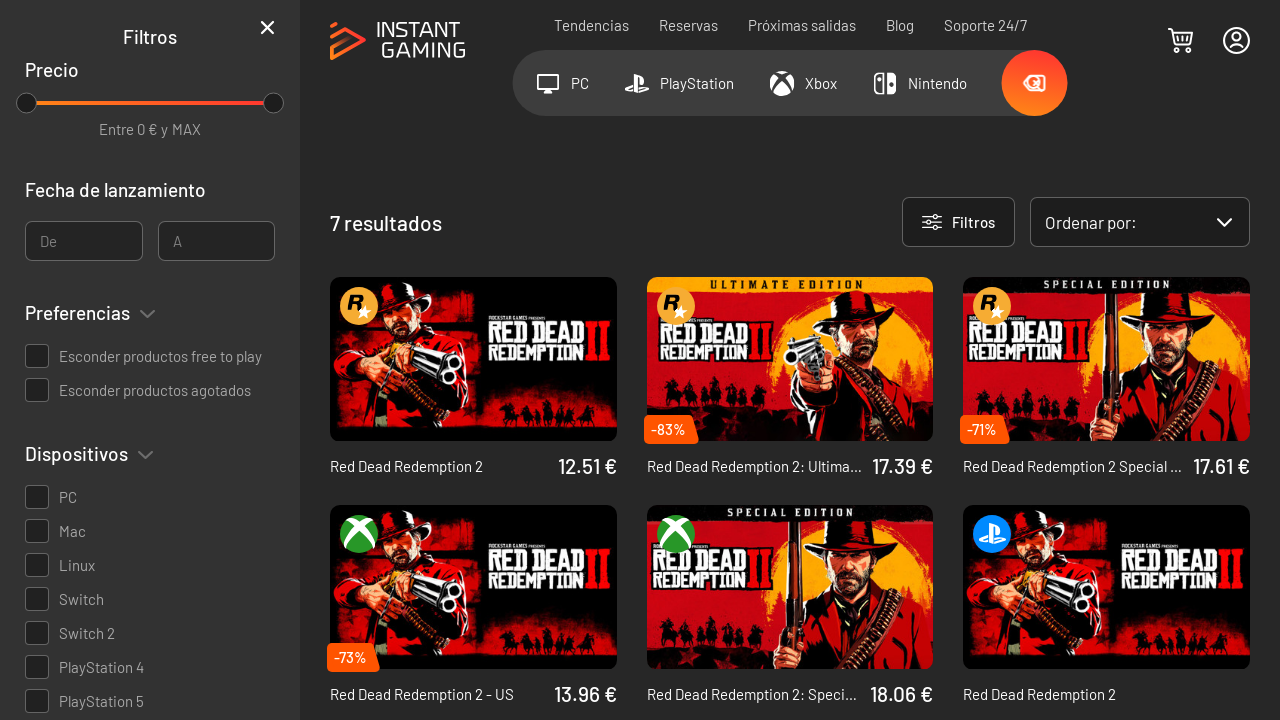

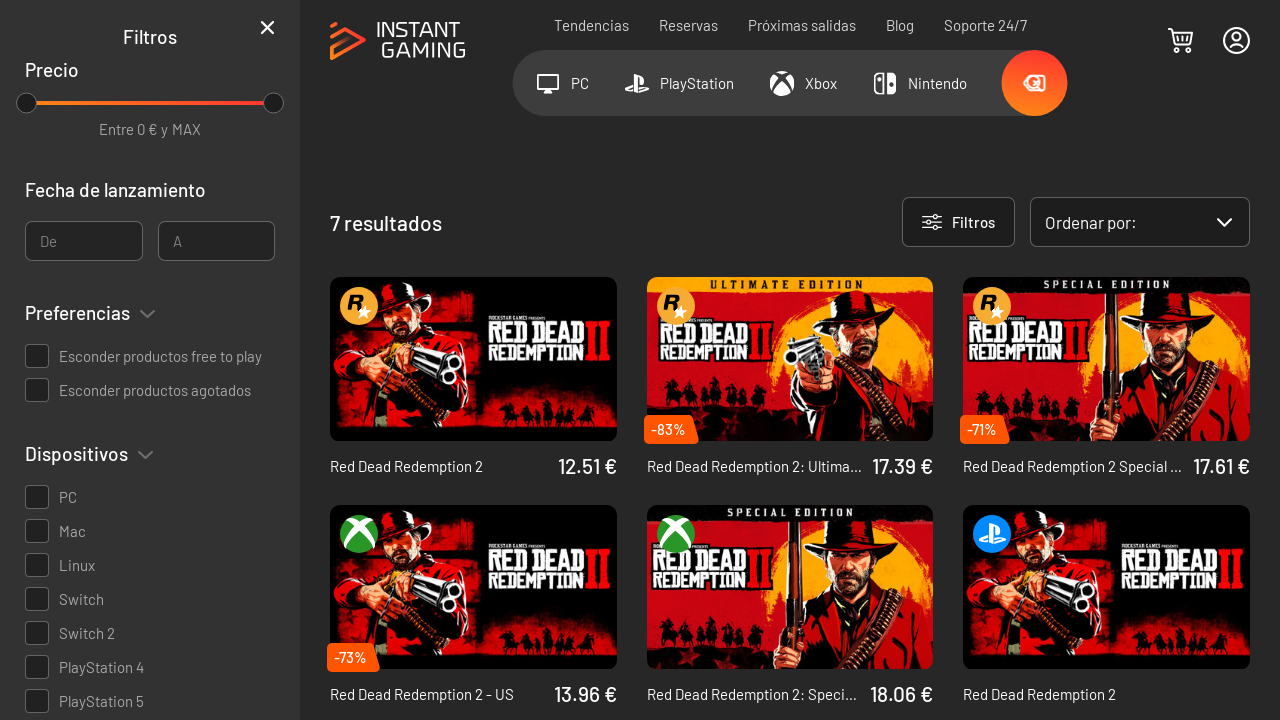